Tests Playwright's permission emulation by granting location, camera, and microphone permissions before visiting a page that detects user agent and permissions.

Starting URL: https://material.playwrightvn.com/017-detect-user-agent.html

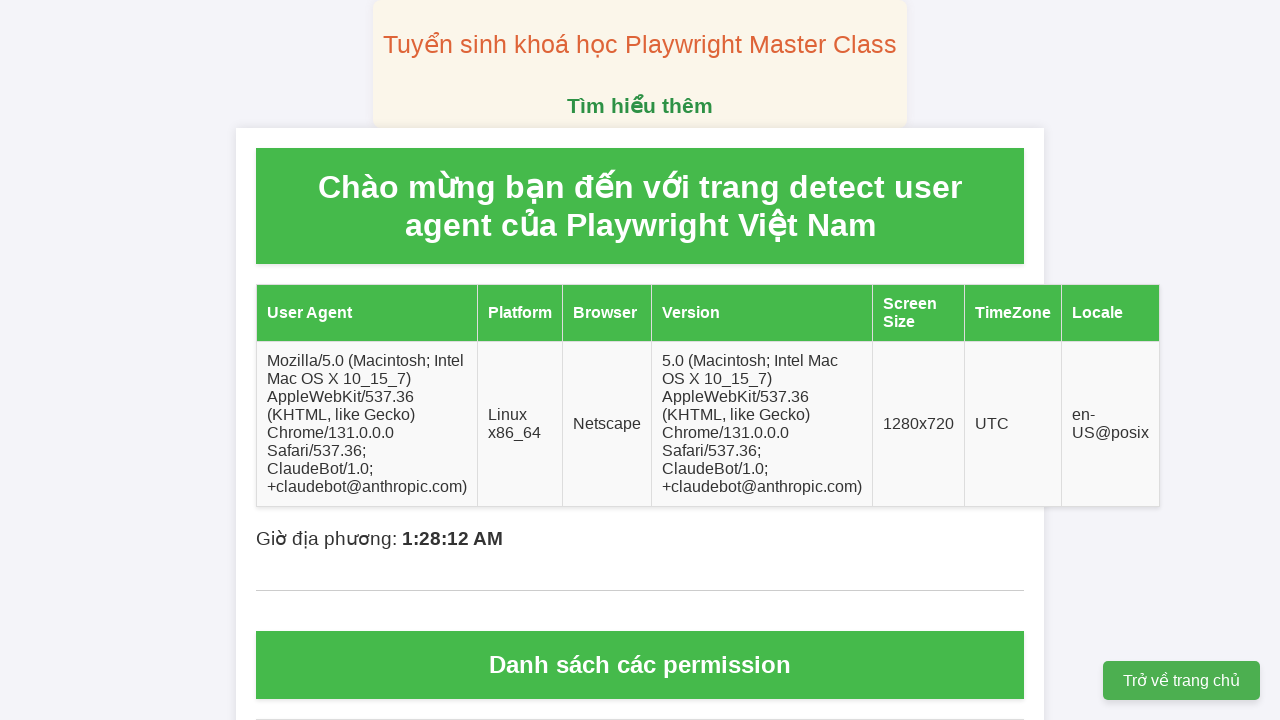

Granted geolocation, camera, and microphone permissions for material.playwrightvn.com origin
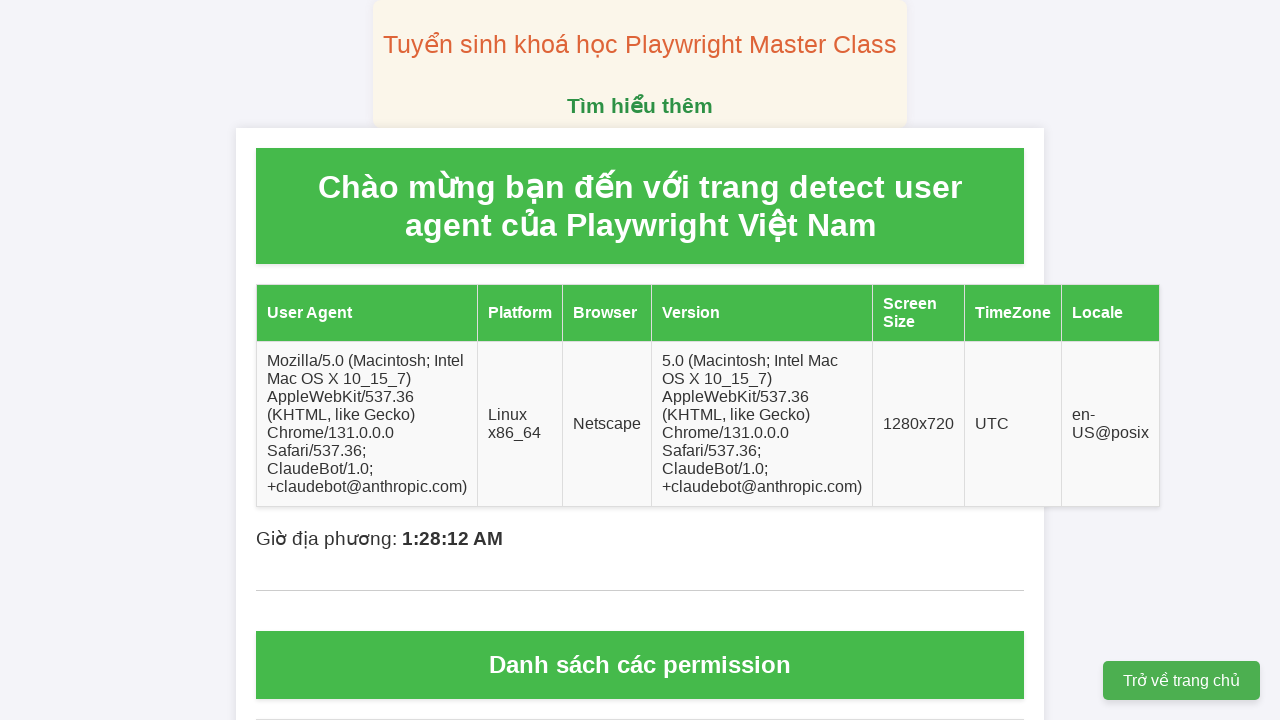

Reloaded page to apply permissions
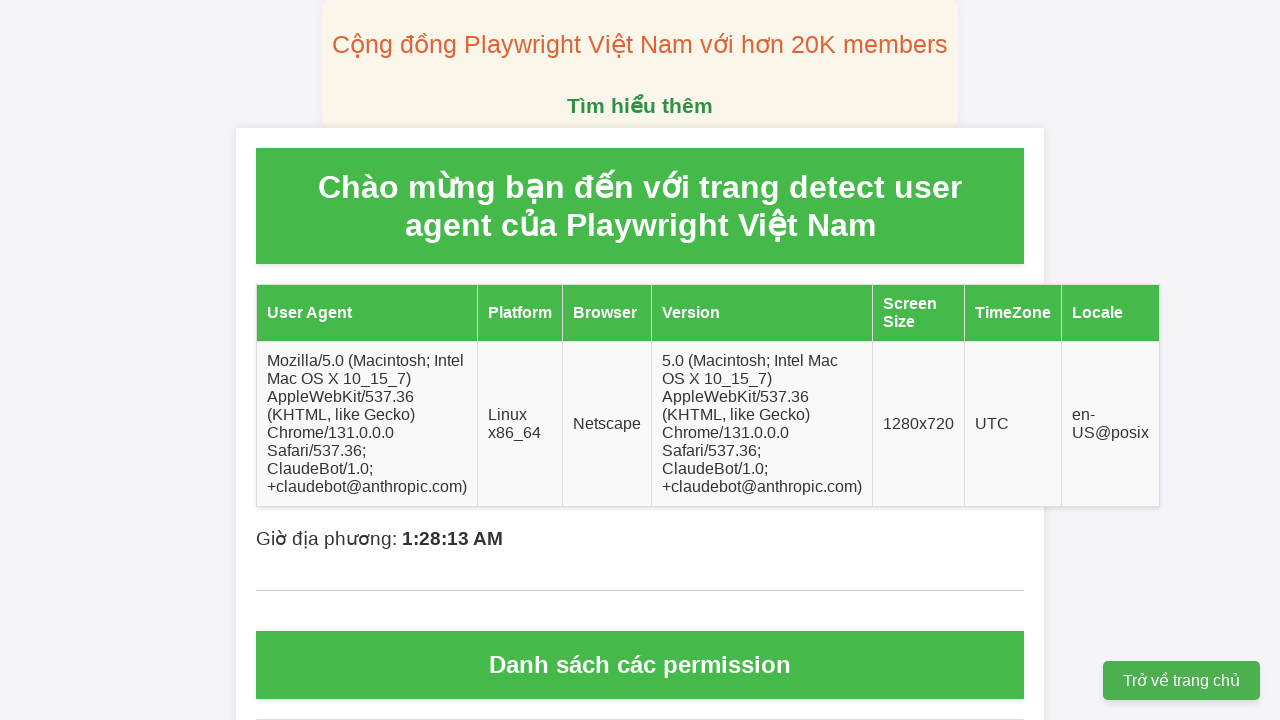

Page content loaded (domcontentloaded state reached)
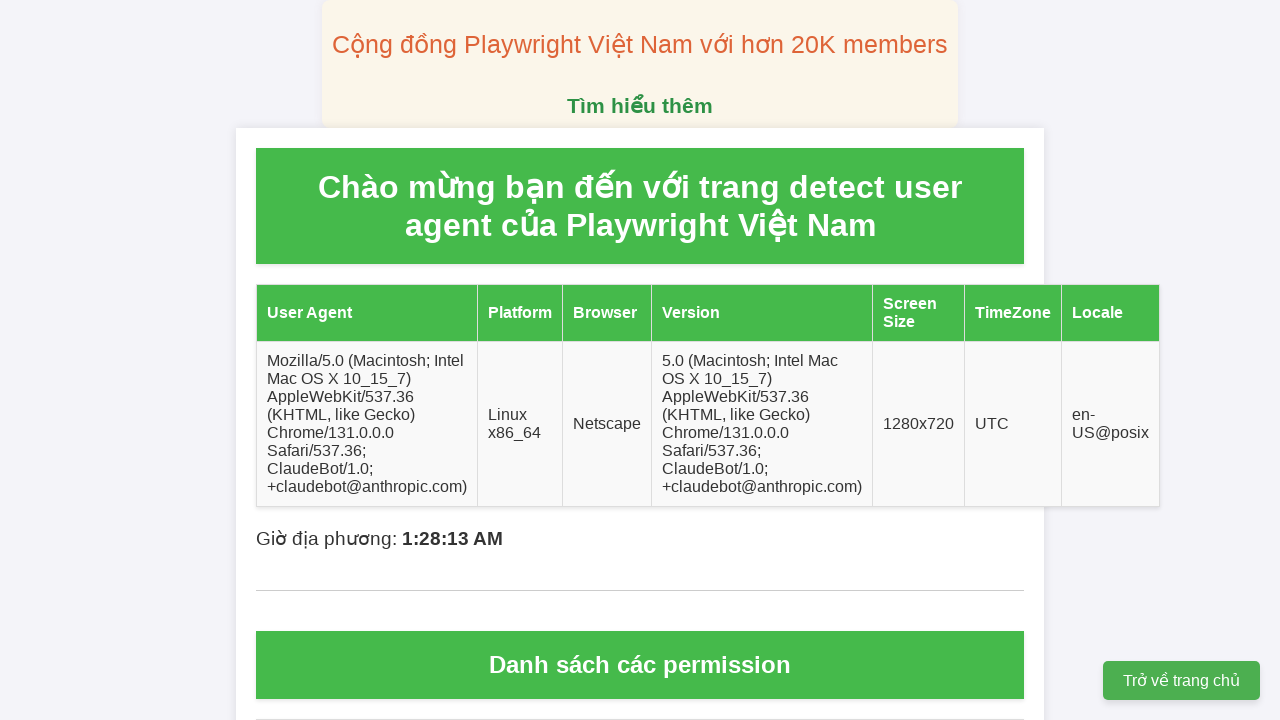

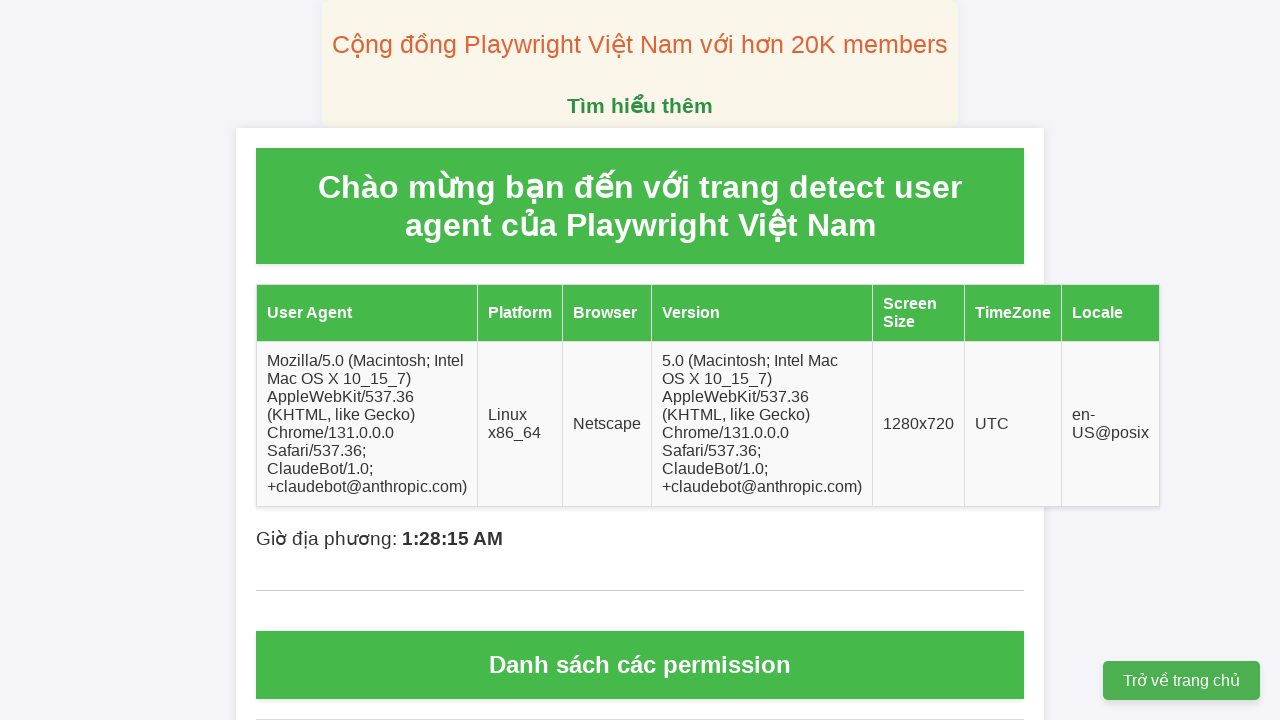